Tests that a todo item is removed when edited to an empty string

Starting URL: https://demo.playwright.dev/todomvc

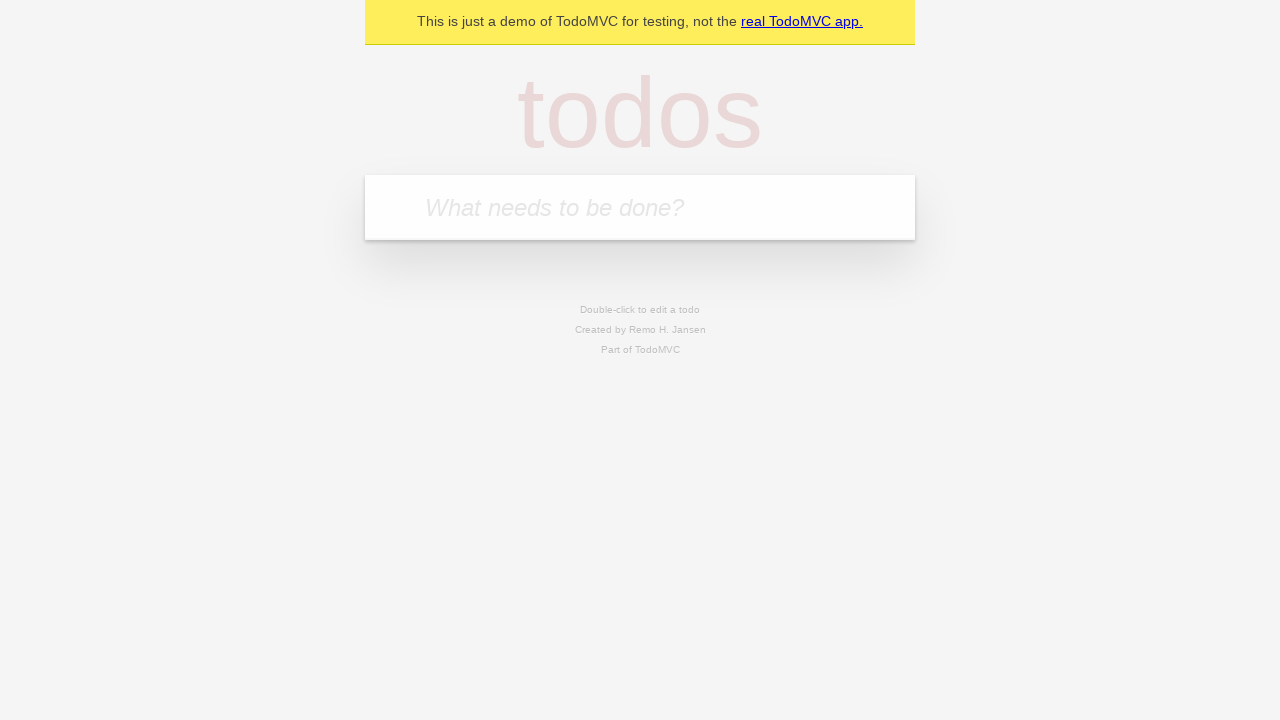

Filled first todo field with 'buy some cheese' on internal:attr=[placeholder="What needs to be done?"i]
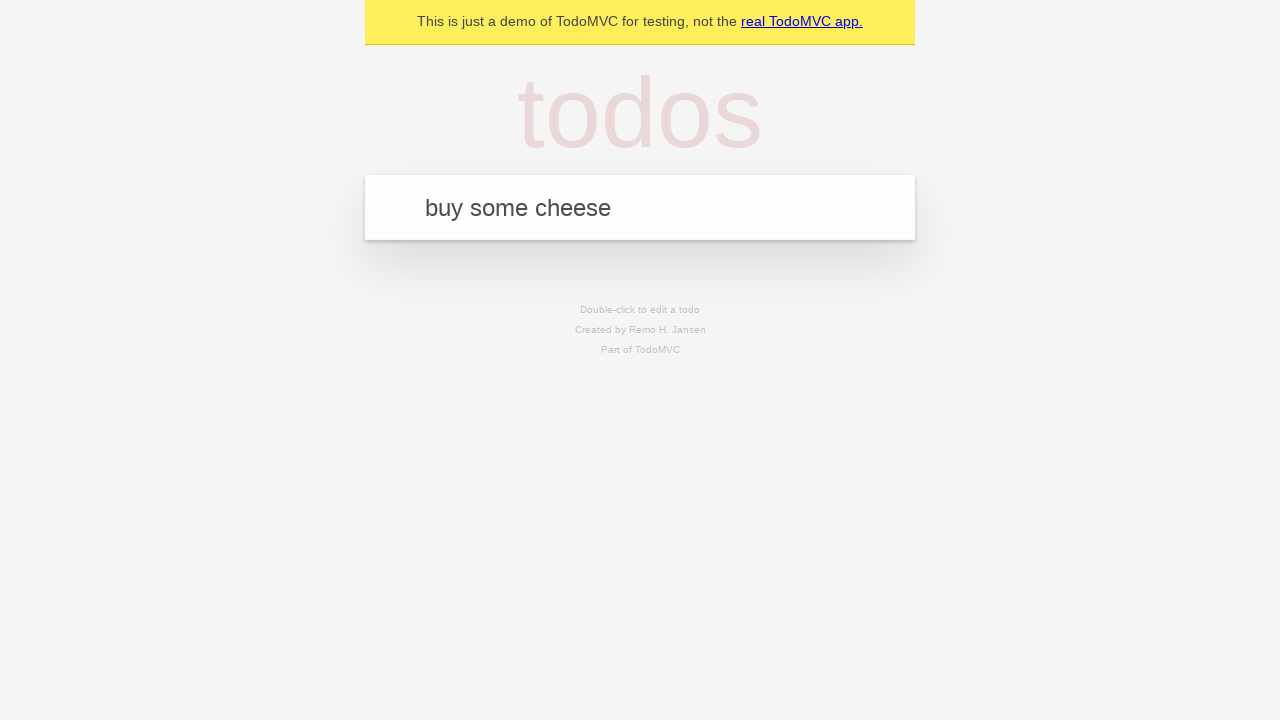

Pressed Enter to add first todo item on internal:attr=[placeholder="What needs to be done?"i]
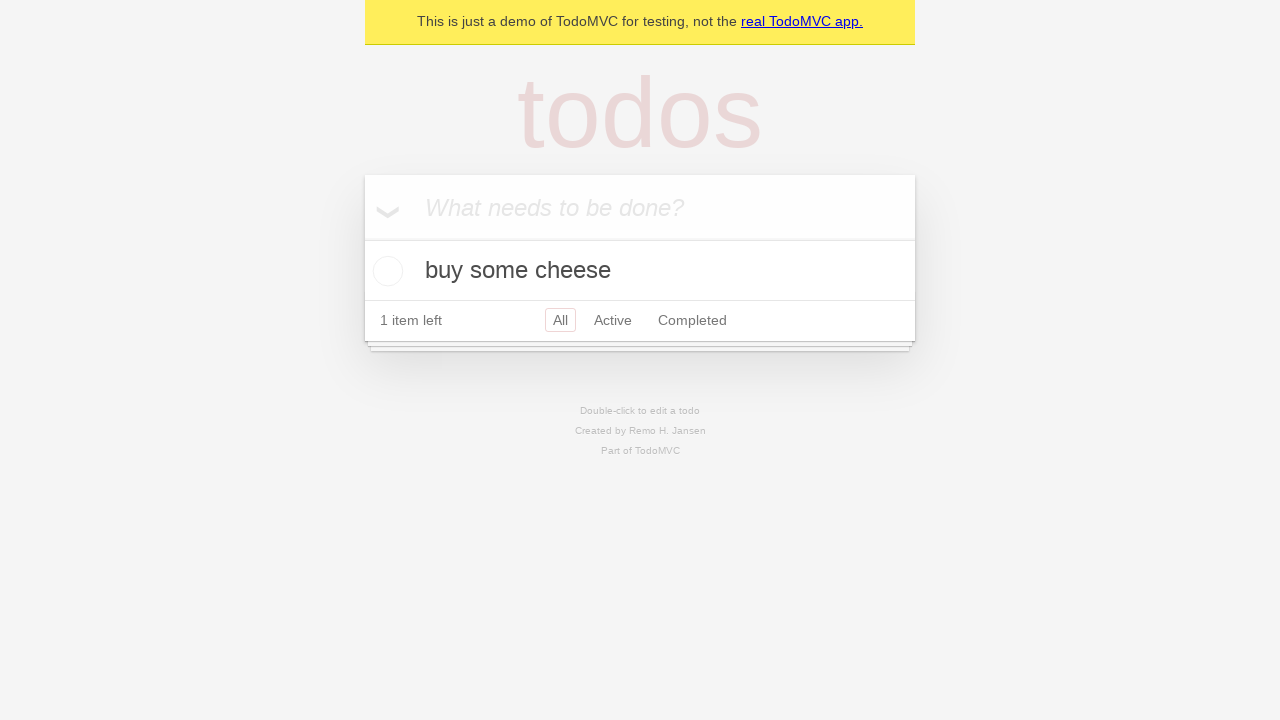

Filled second todo field with 'feed the cat' on internal:attr=[placeholder="What needs to be done?"i]
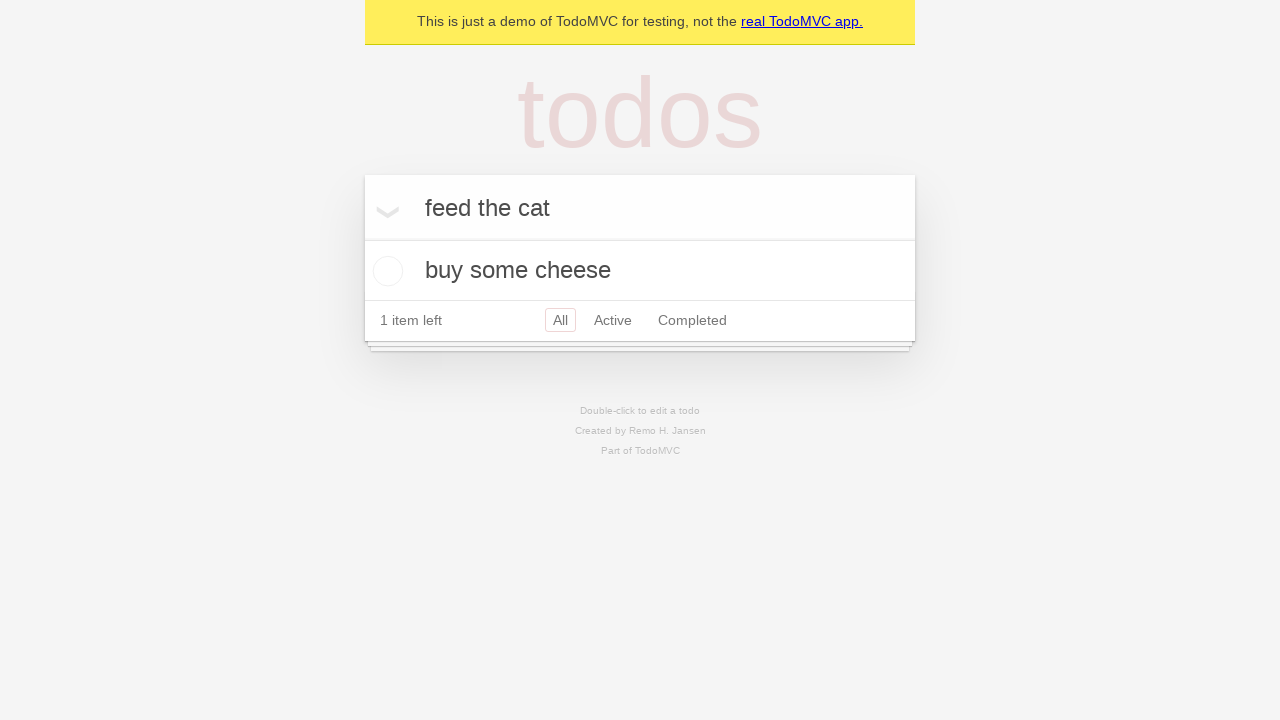

Pressed Enter to add second todo item on internal:attr=[placeholder="What needs to be done?"i]
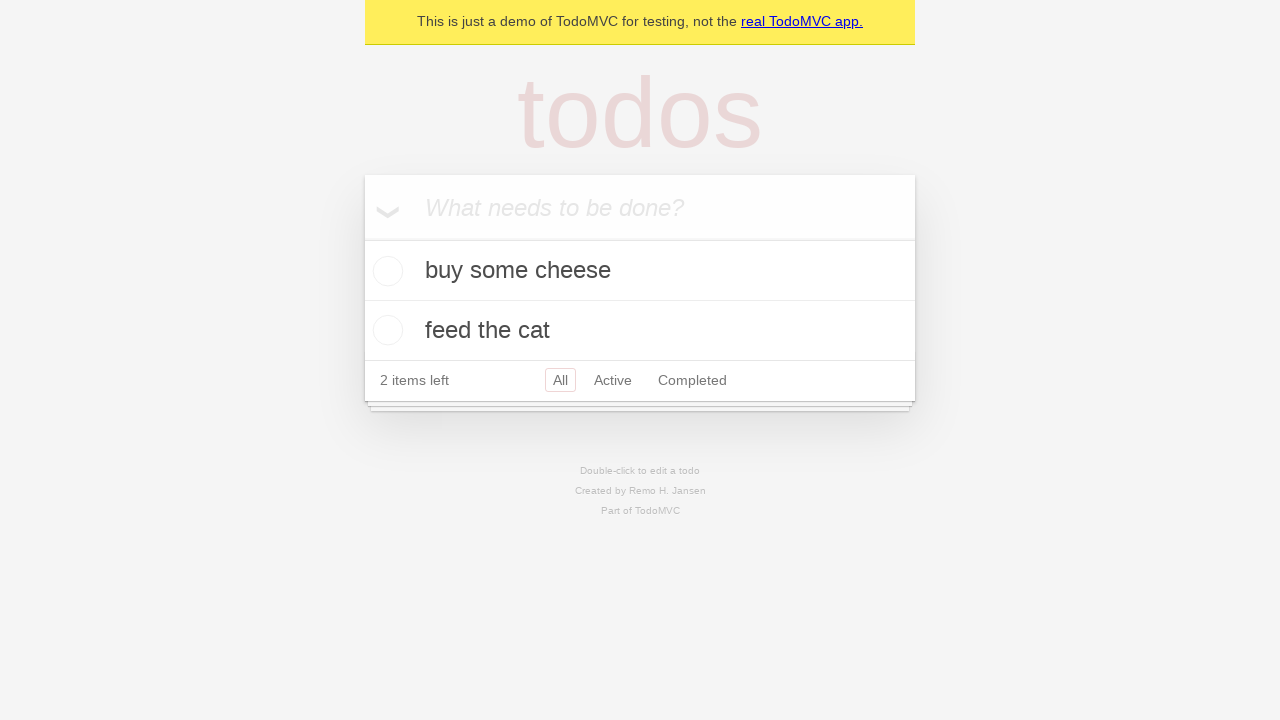

Filled third todo field with 'book a doctors appointment' on internal:attr=[placeholder="What needs to be done?"i]
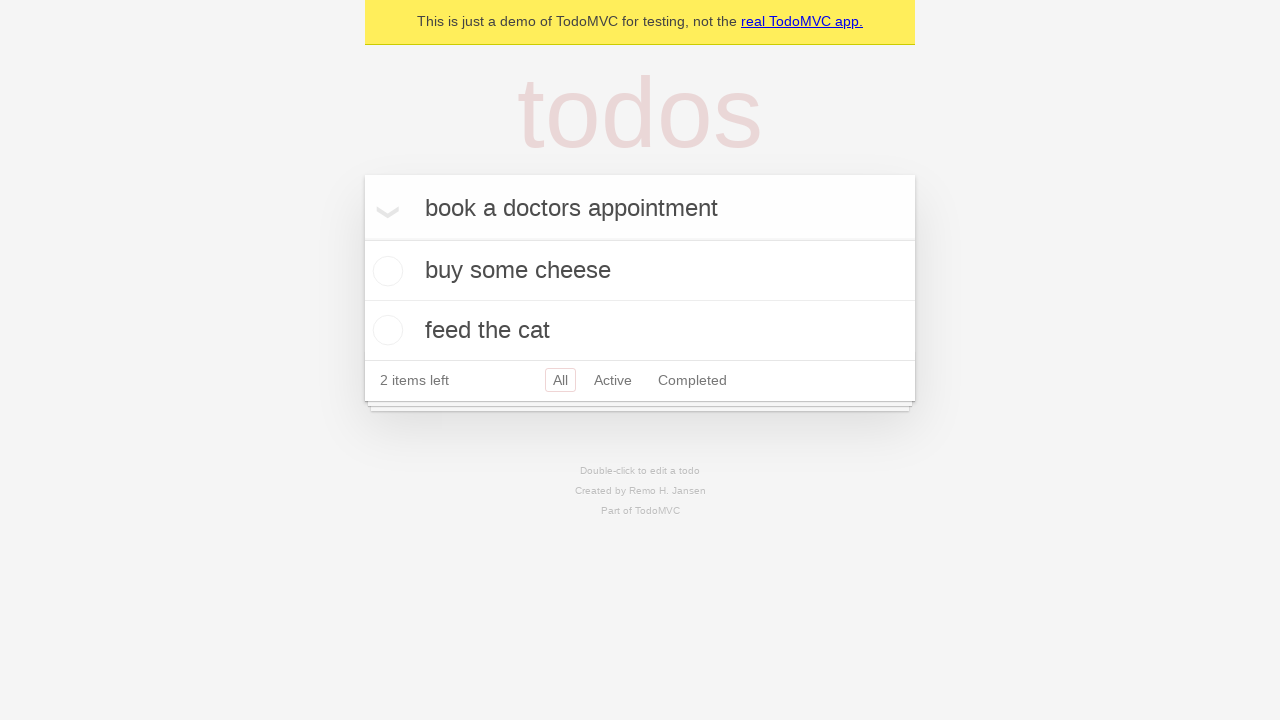

Pressed Enter to add third todo item on internal:attr=[placeholder="What needs to be done?"i]
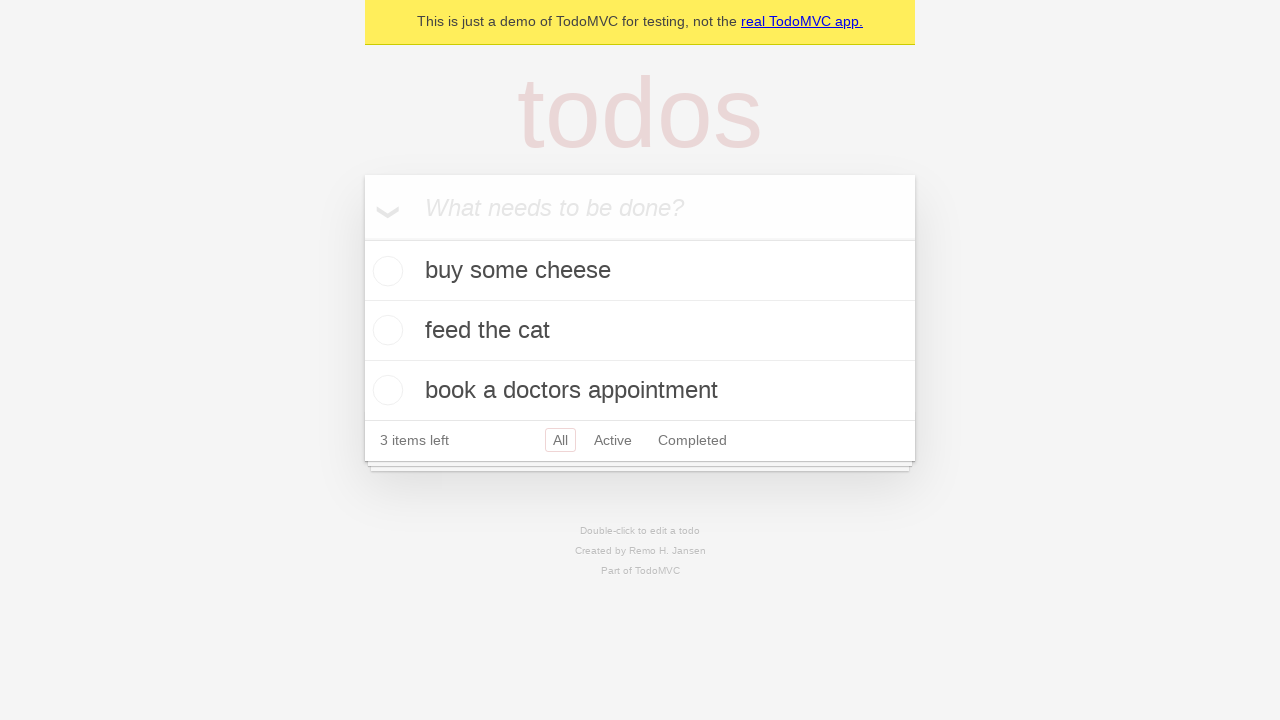

Double-clicked second todo item to enter edit mode at (640, 331) on internal:testid=[data-testid="todo-item"s] >> nth=1
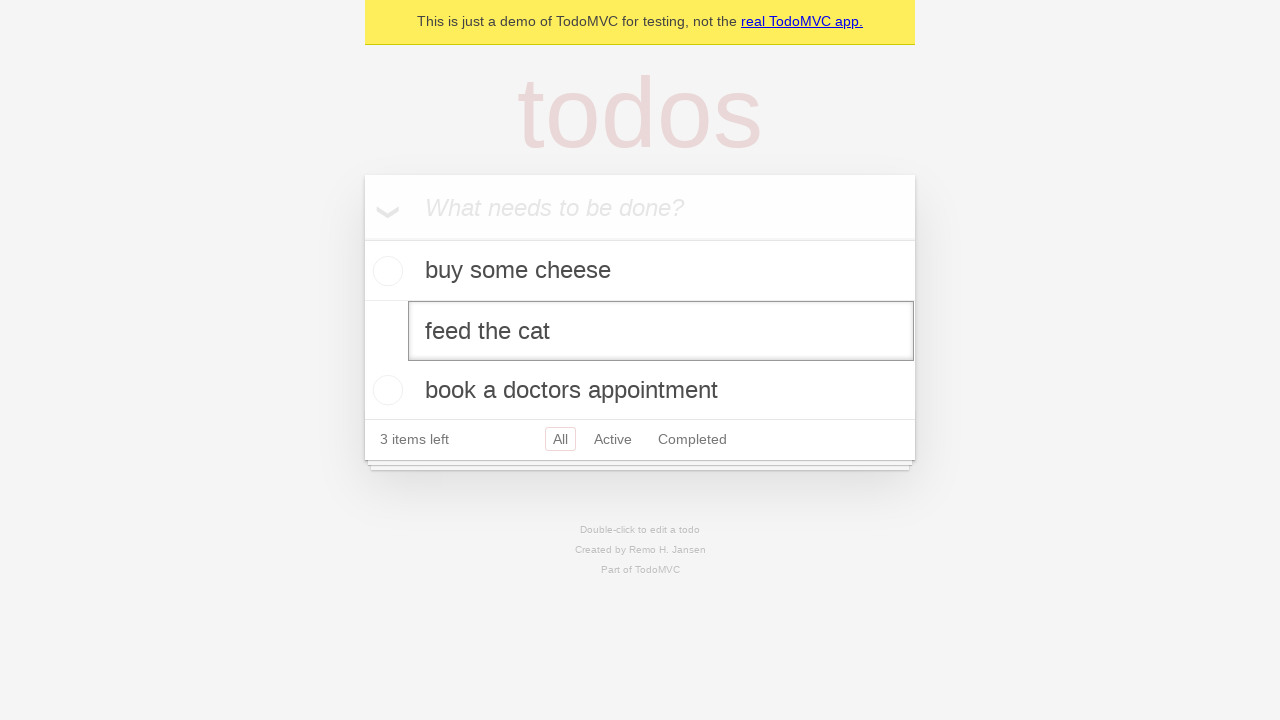

Cleared the edit text field on internal:testid=[data-testid="todo-item"s] >> nth=1 >> internal:role=textbox[nam
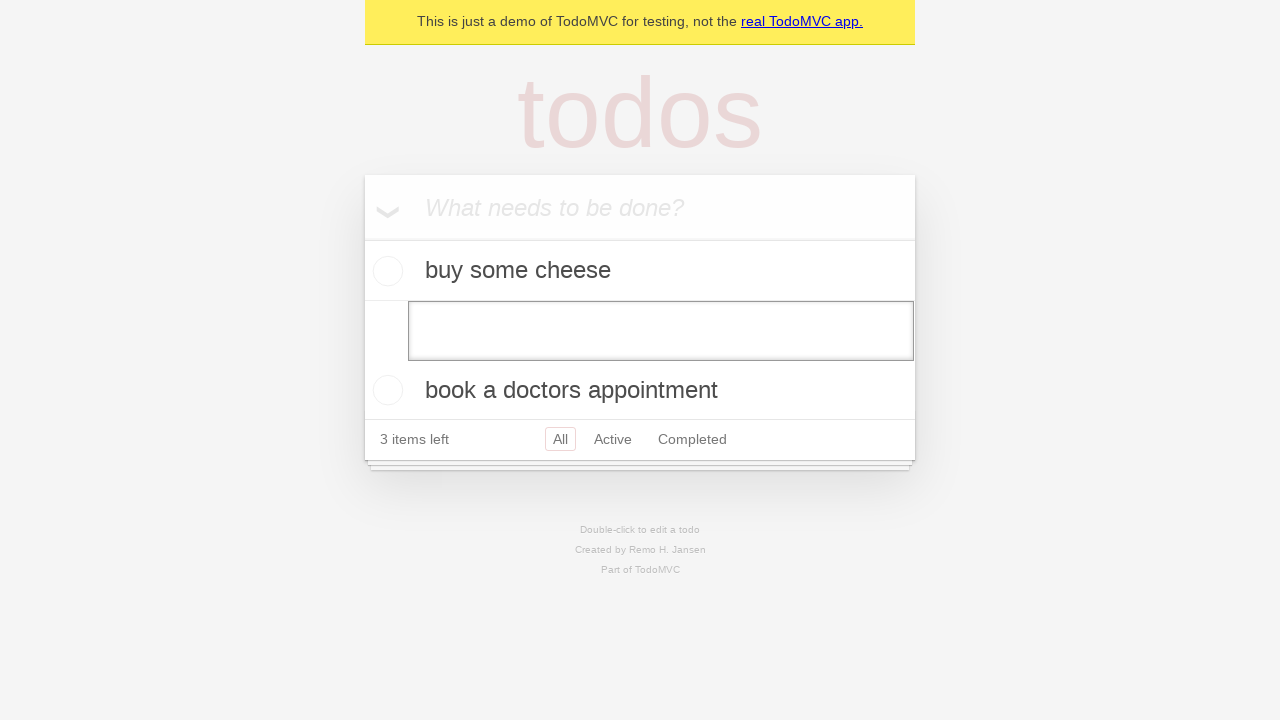

Pressed Enter to confirm empty text, removing the todo item on internal:testid=[data-testid="todo-item"s] >> nth=1 >> internal:role=textbox[nam
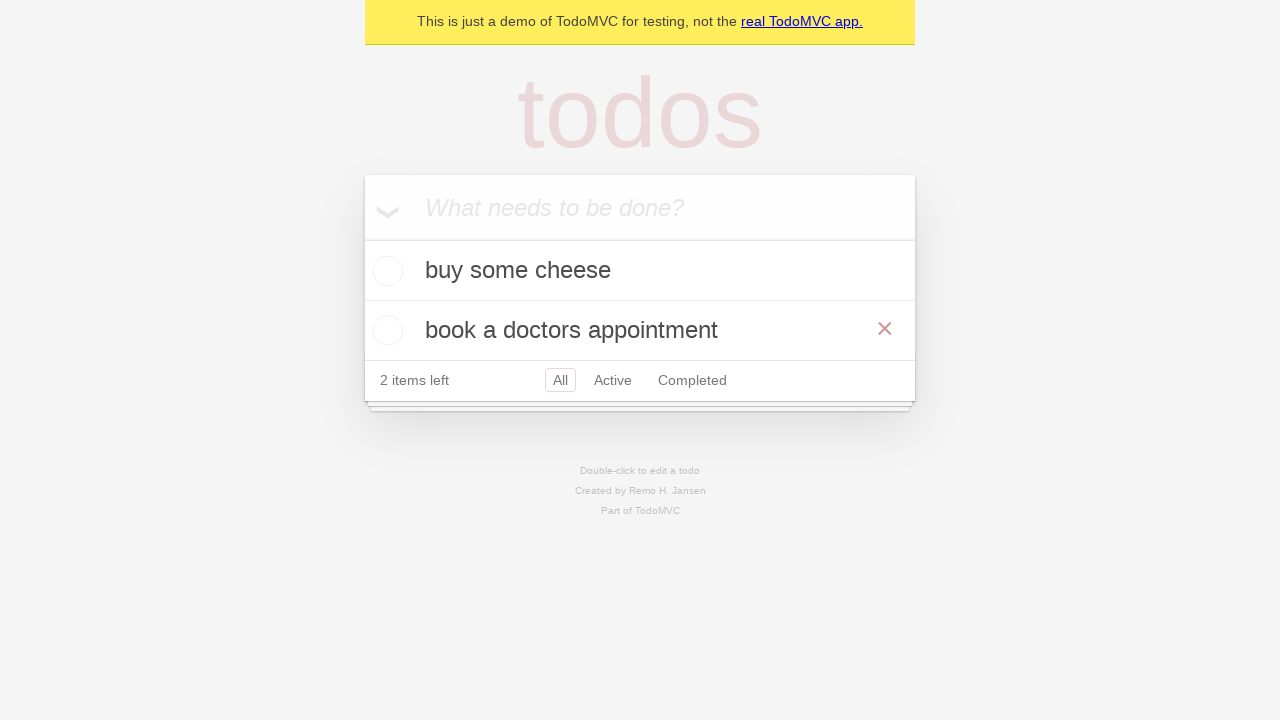

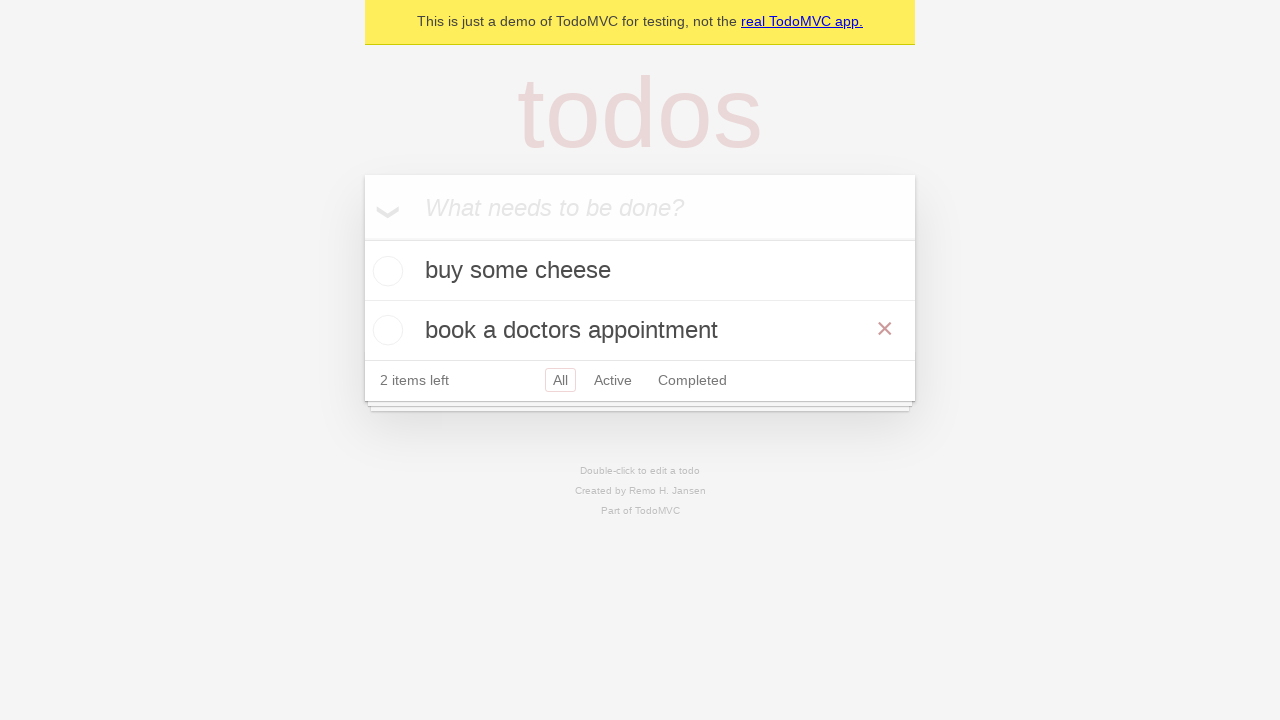